Tests slider interaction by pressing the right arrow key multiple times to increase the slider value.

Starting URL: https://bonigarcia.dev/selenium-webdriver-java/web-form.html

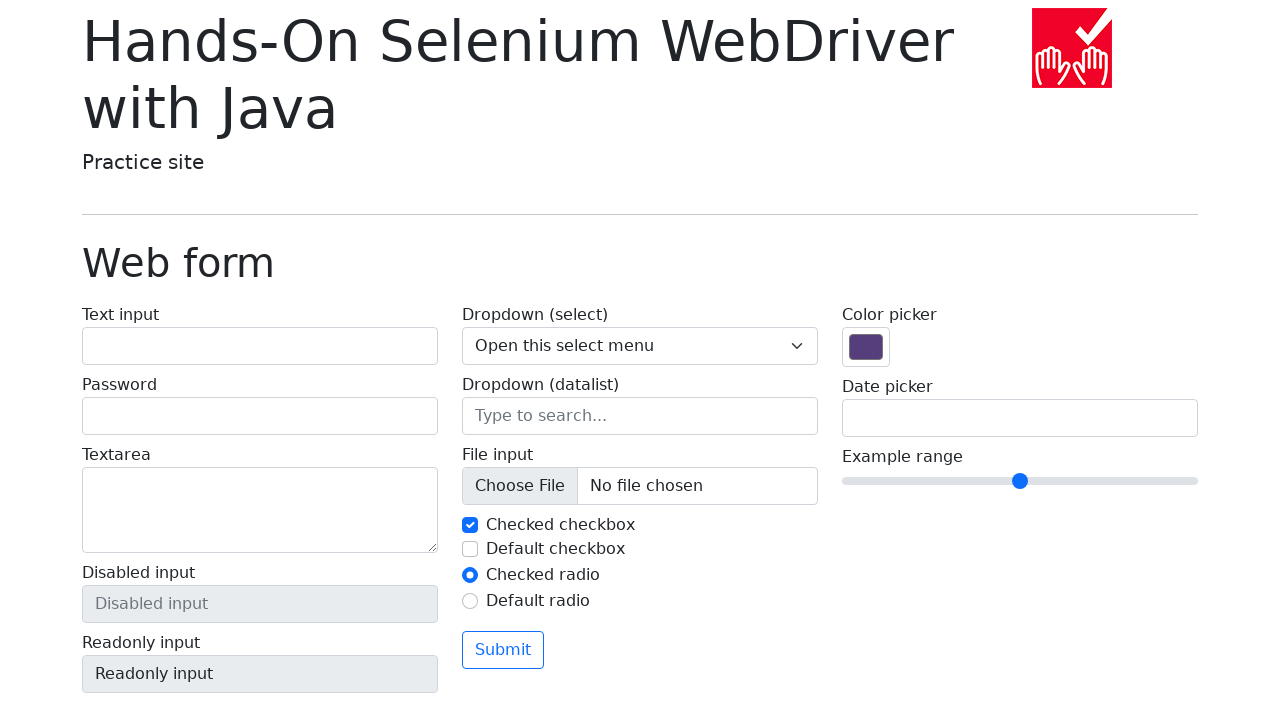

Clicked on the slider input to focus it at (1020, 481) on input[name='my-range']
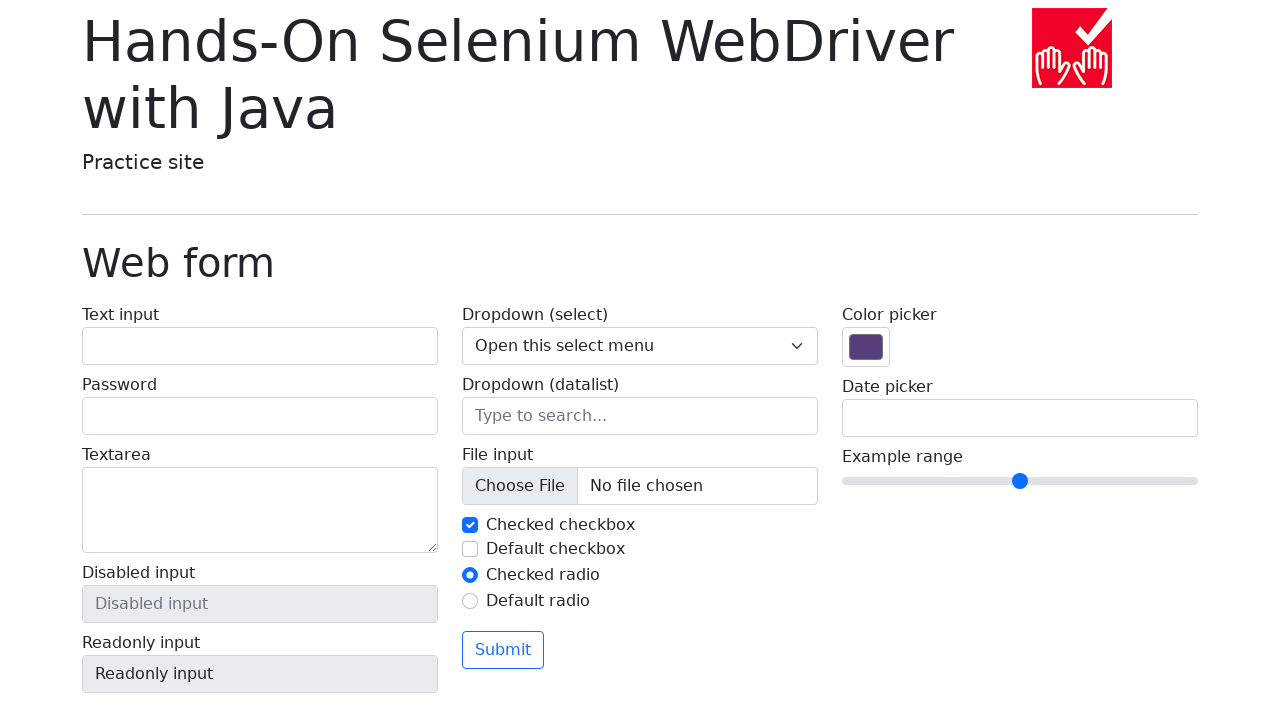

Pressed ArrowRight key to increase slider value (press 1 of 5) on input[name='my-range']
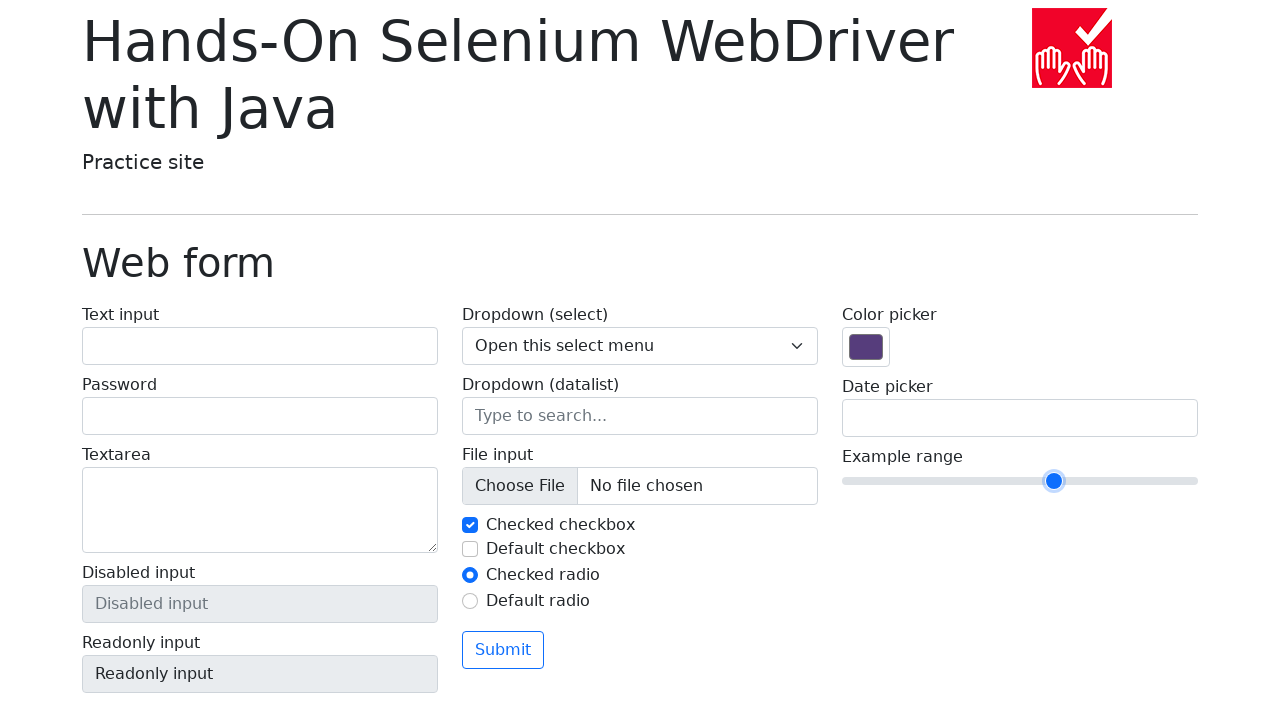

Pressed ArrowRight key to increase slider value (press 2 of 5) on input[name='my-range']
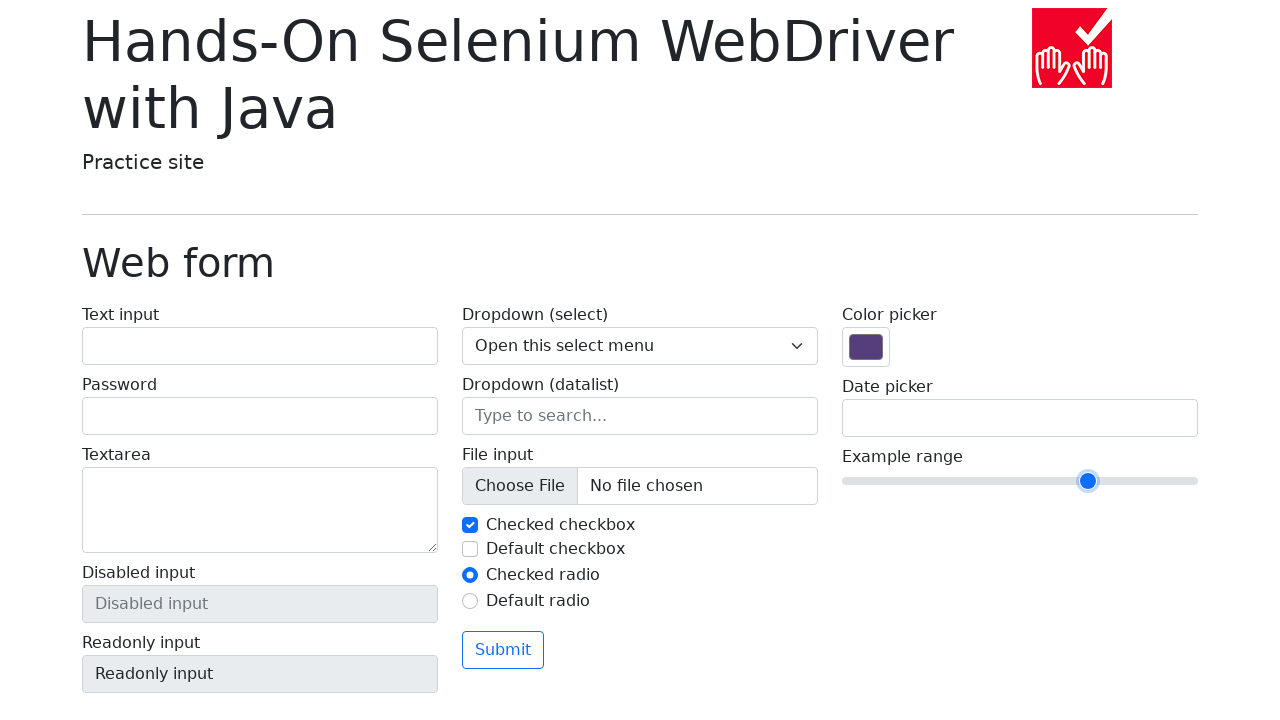

Pressed ArrowRight key to increase slider value (press 3 of 5) on input[name='my-range']
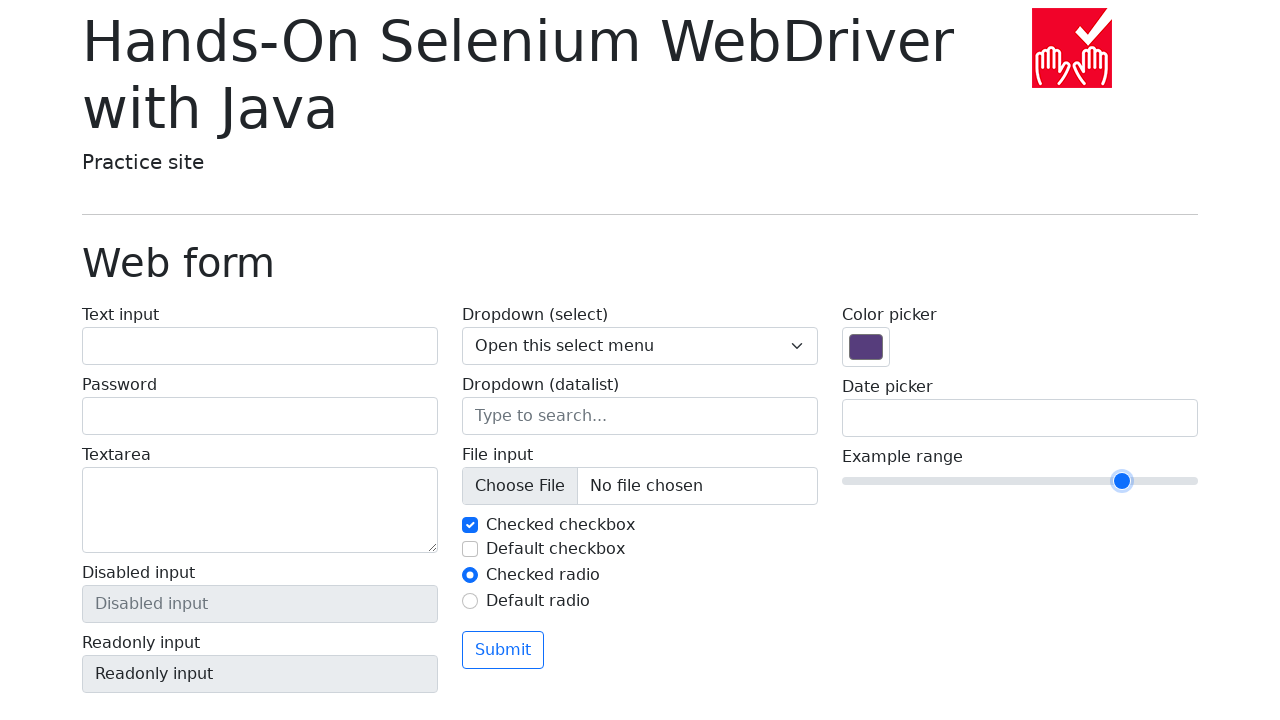

Pressed ArrowRight key to increase slider value (press 4 of 5) on input[name='my-range']
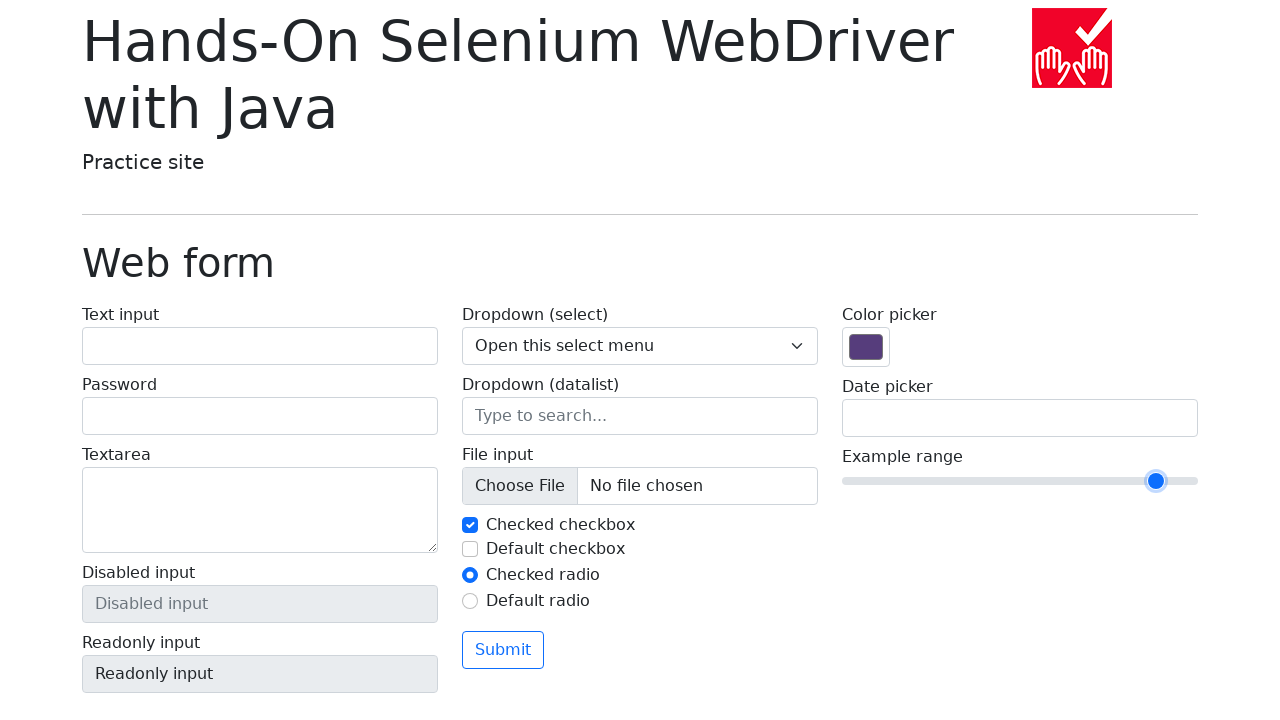

Pressed ArrowRight key to increase slider value (press 5 of 5) on input[name='my-range']
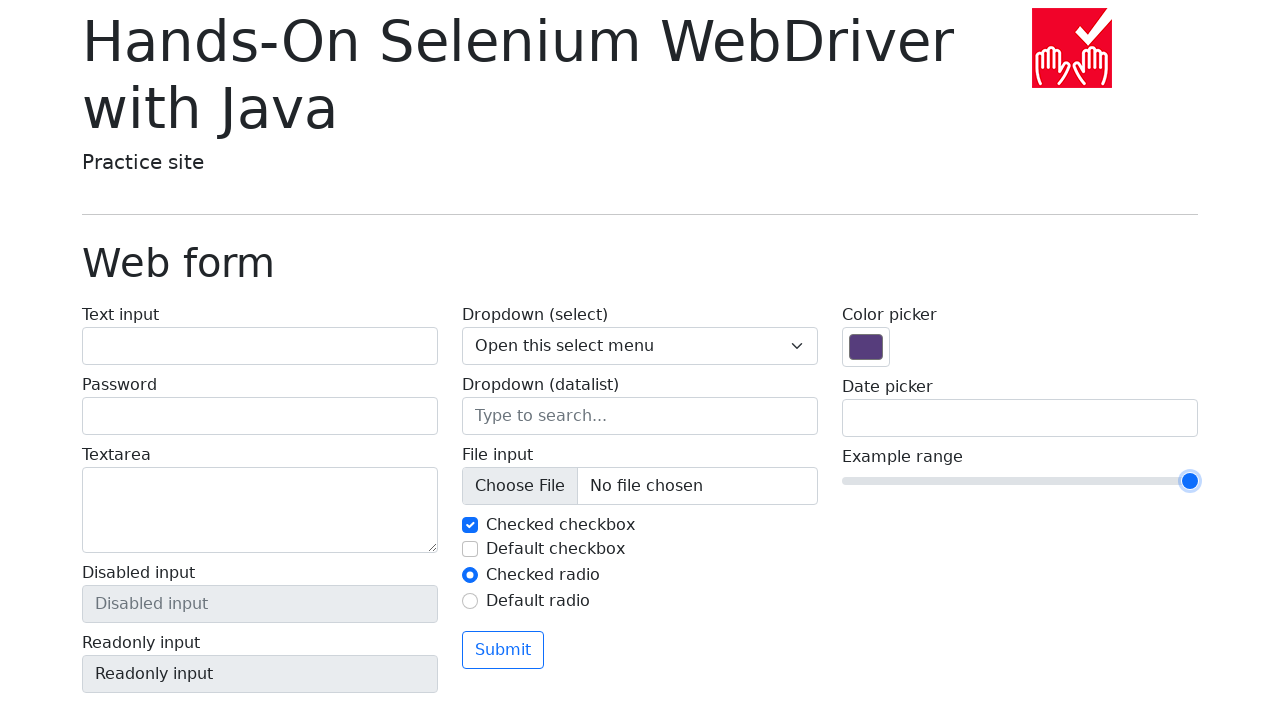

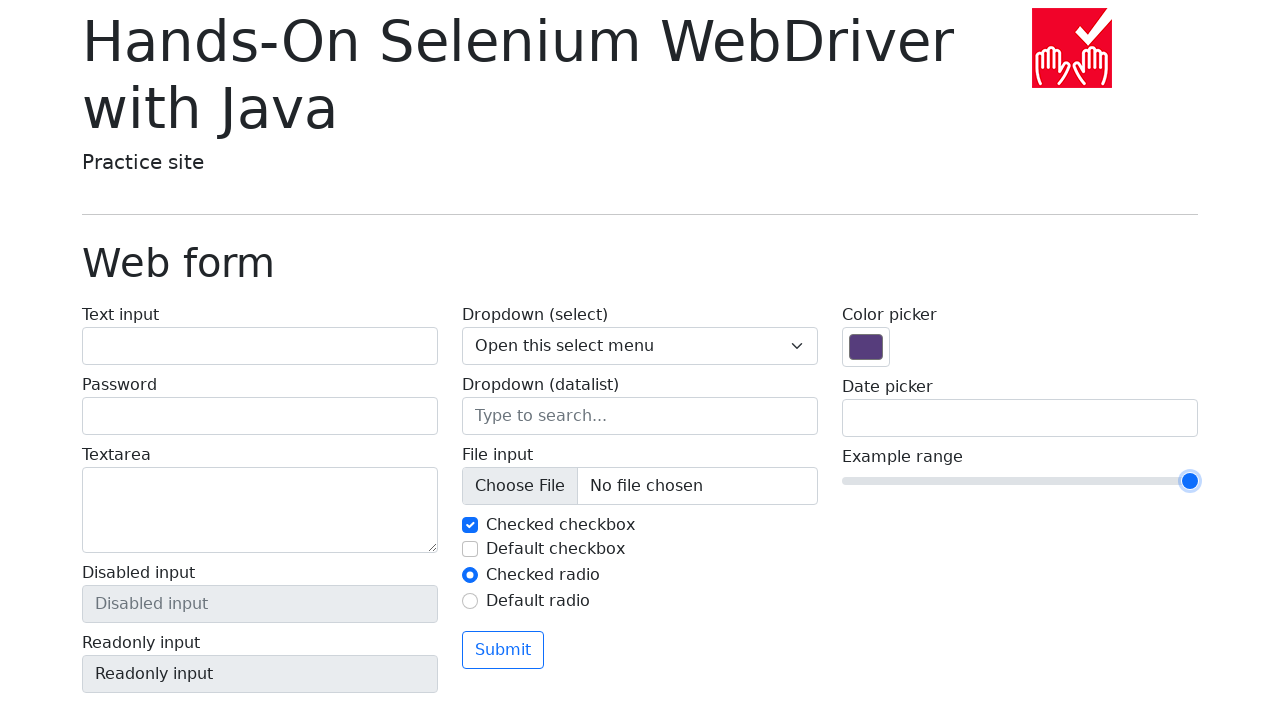